Tests checkbox functionality by selecting specific checkboxes (Hindi and Chinese) from a group of checkboxes on a basic controls demo page

Starting URL: https://www.hyrtutorials.com/p/basic-controls.html

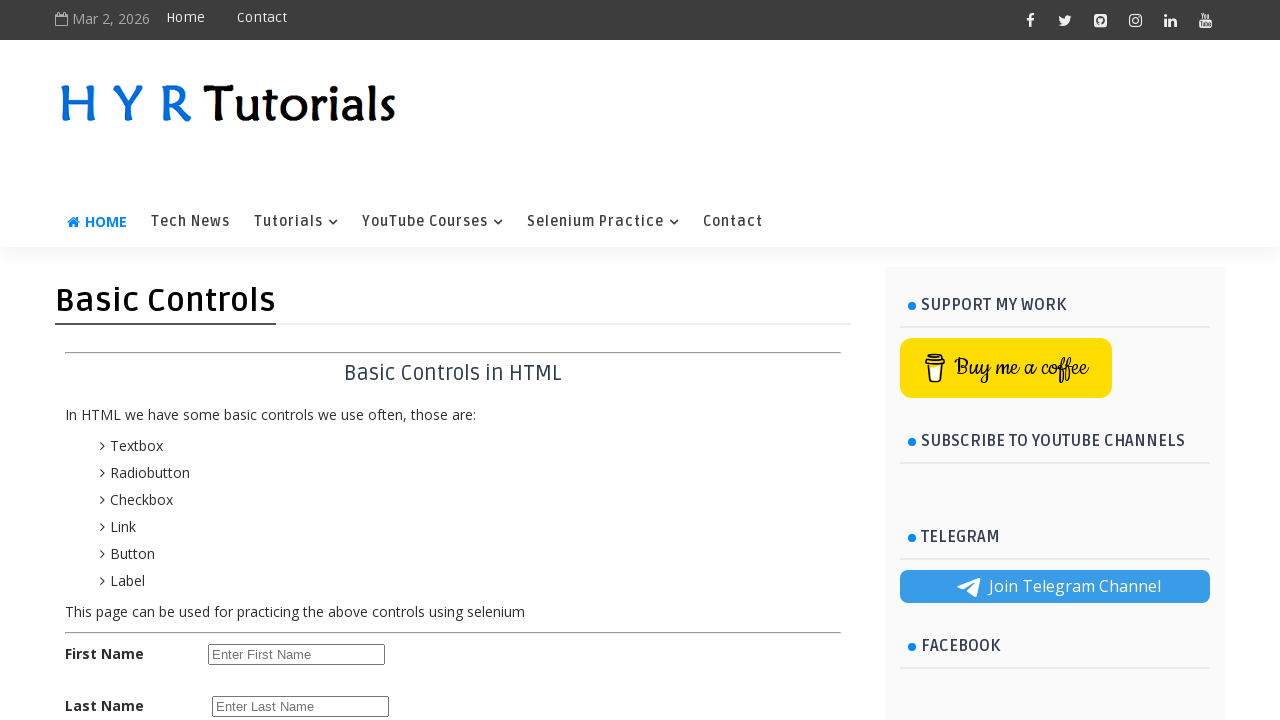

Waited for checkboxes to be visible
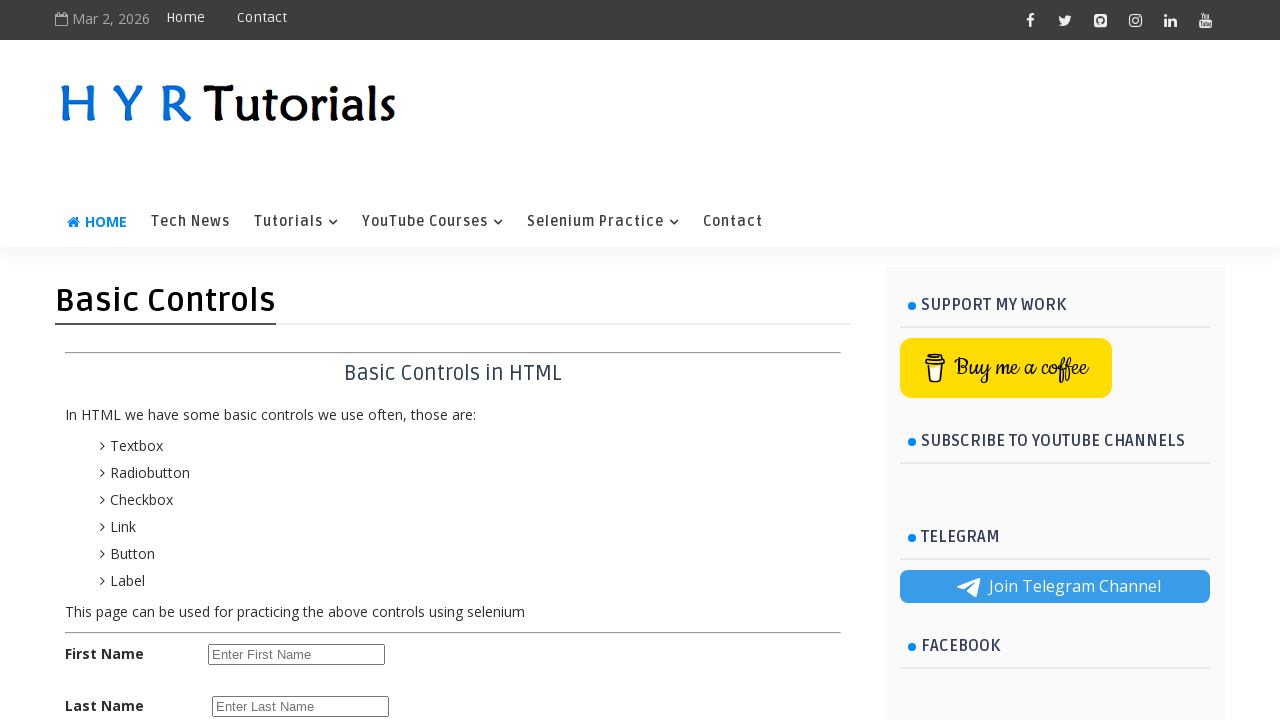

Clicked the Hindi checkbox at (298, 360) on input#hindichbx
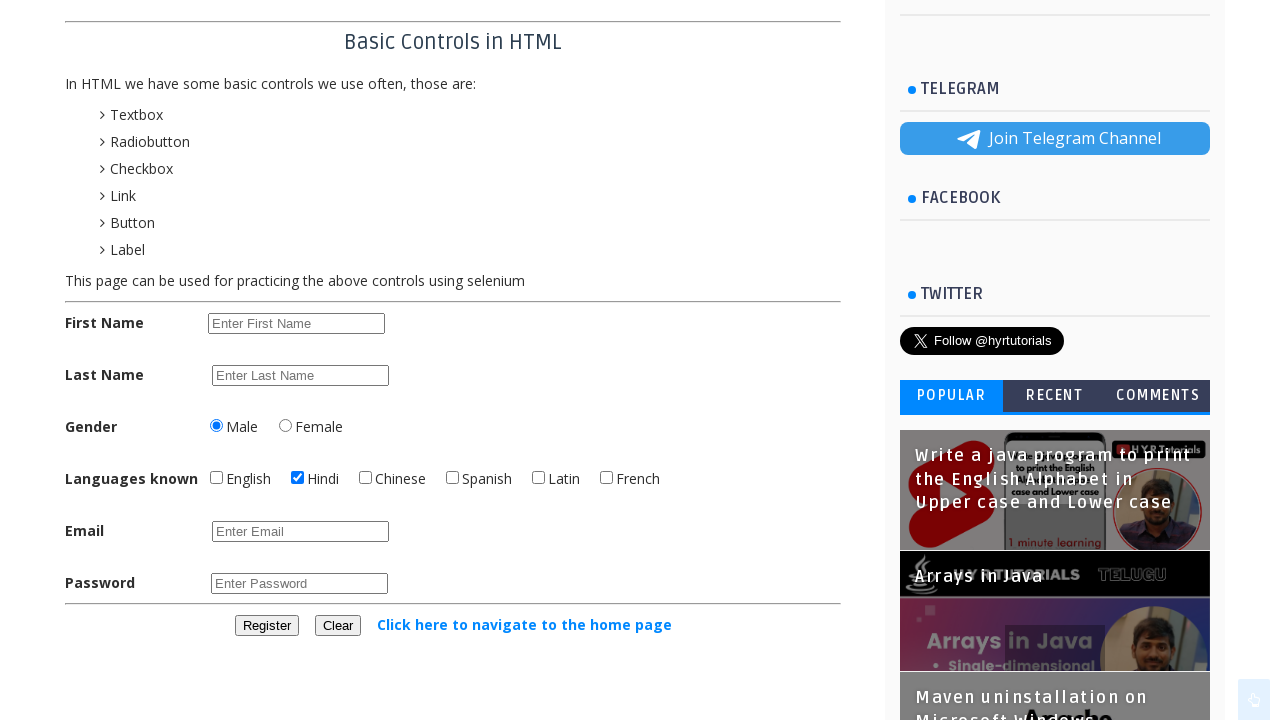

Clicked the Chinese checkbox at (366, 478) on input#chinesechbx
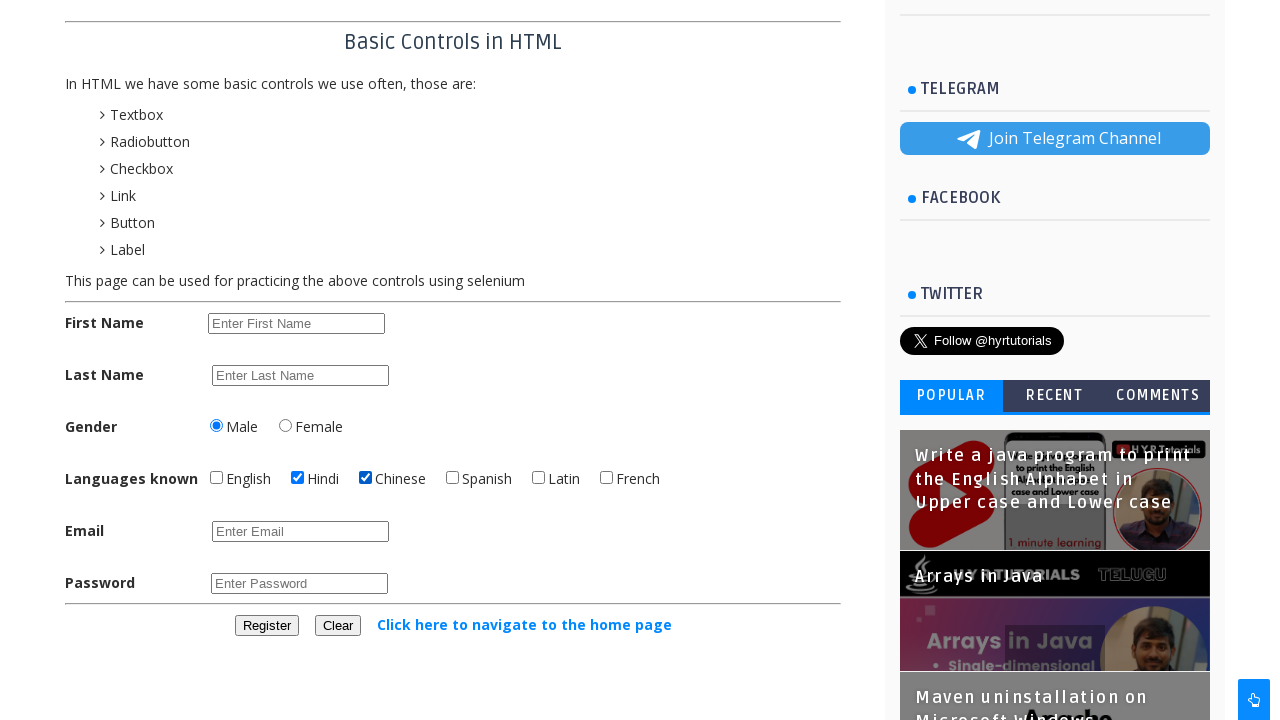

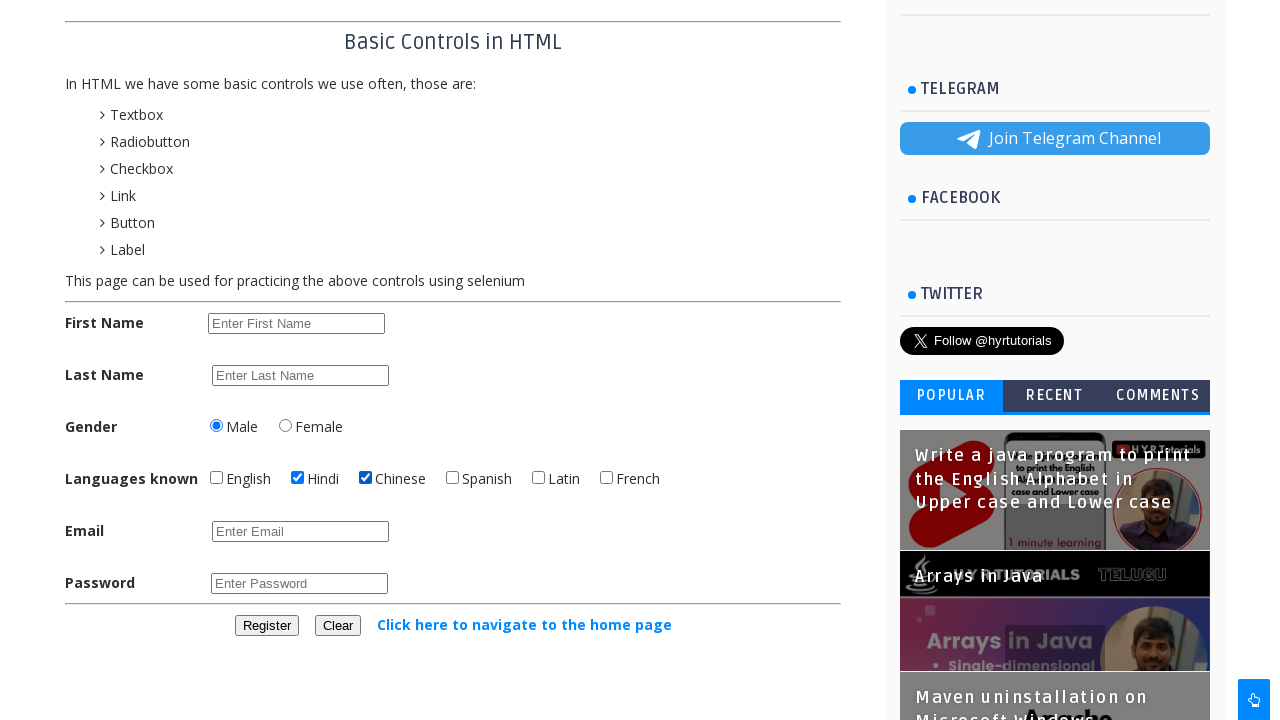